Fills out a complete registration form with personal details, hobbies, languages, and country selection

Starting URL: https://demo.automationtesting.in/Register.html

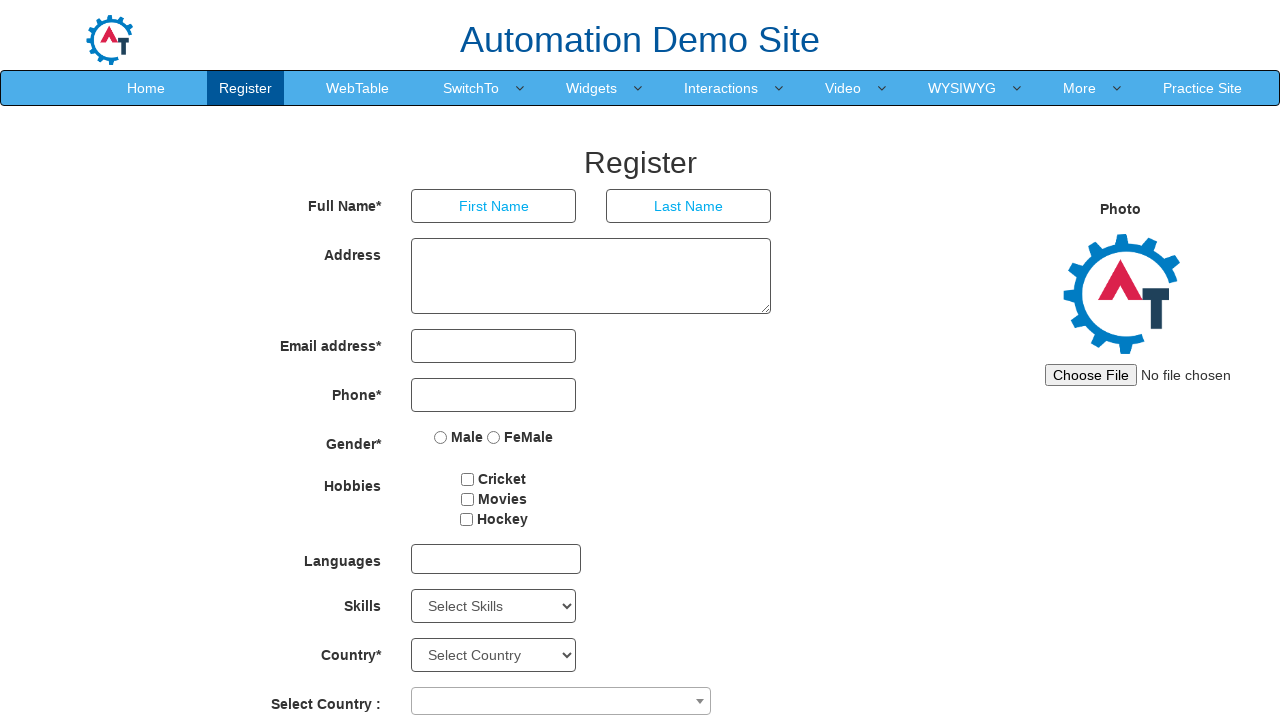

Filled first name field with 'shishupal' on //input[@placeholder ='First Name']
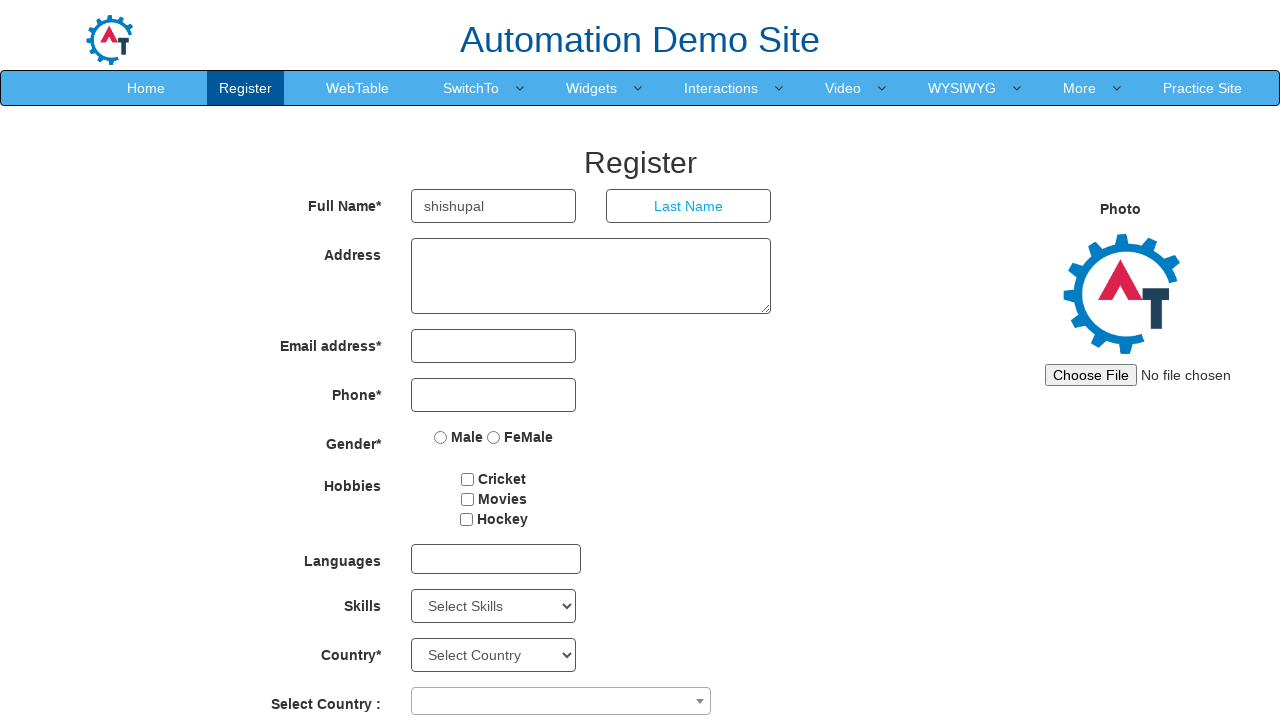

Filled last name field with 'singh' on //input[@placeholder = 'Last Name']
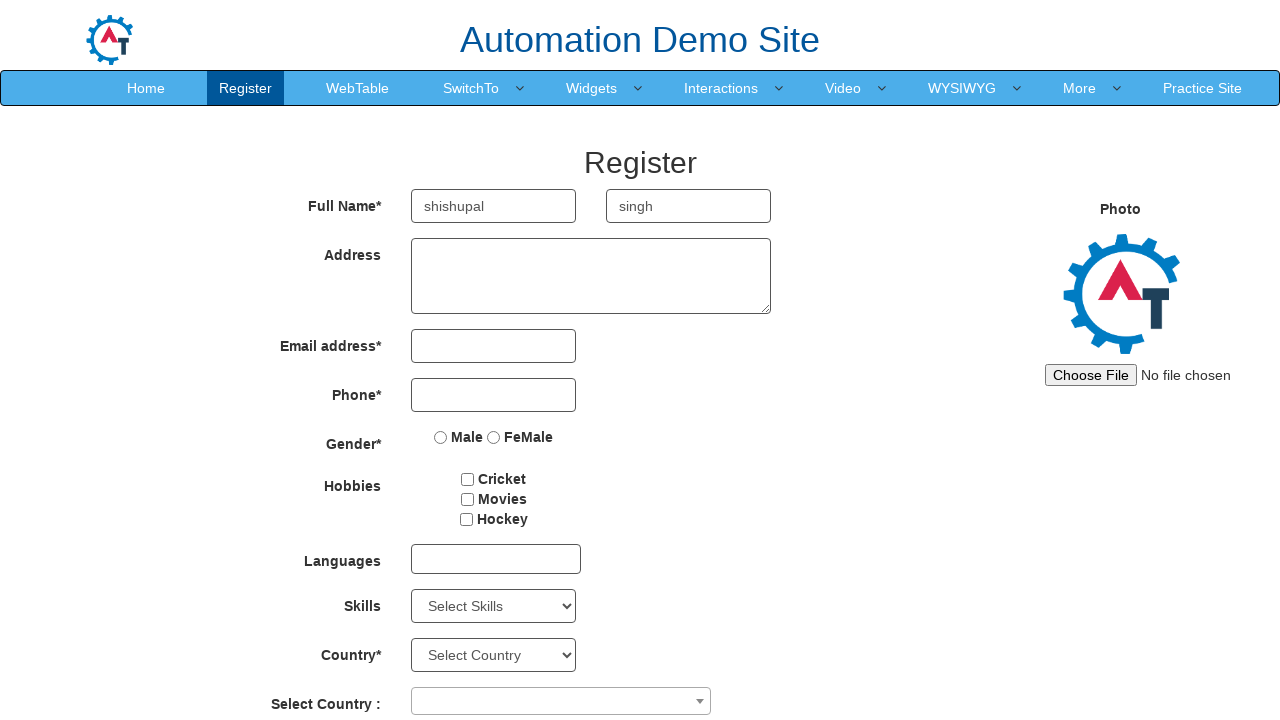

Filled address field with 'indore' on //textarea[@ng-model = 'Adress']
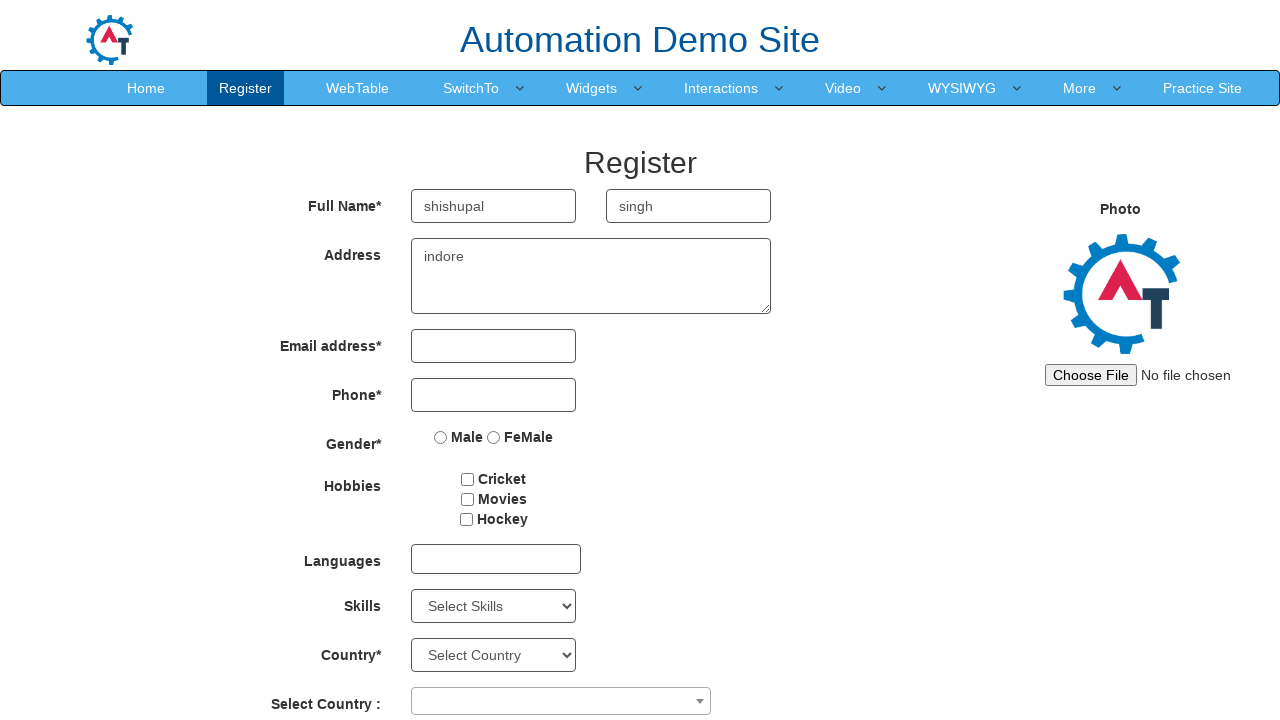

Filled email field with 'shishupal@gmail.com' on //input[@type = 'email']
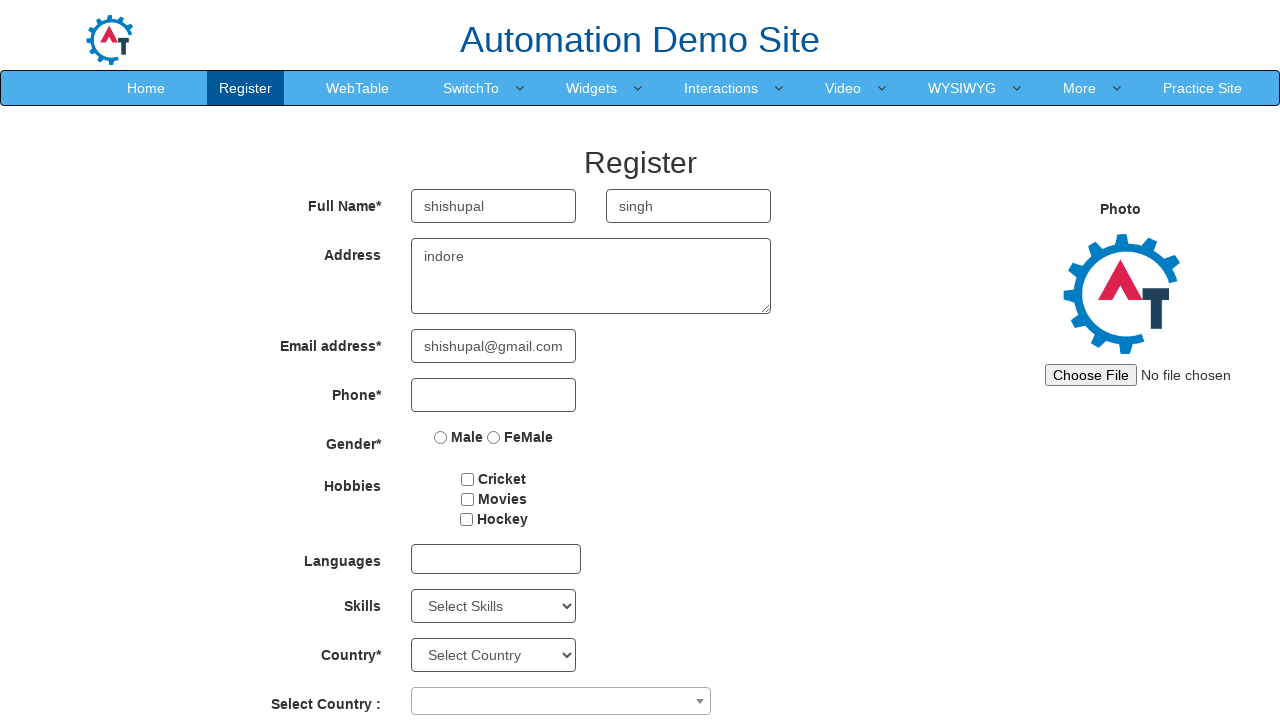

Filled phone number field with '9555537343' on //input[@ng-model = 'Phone']
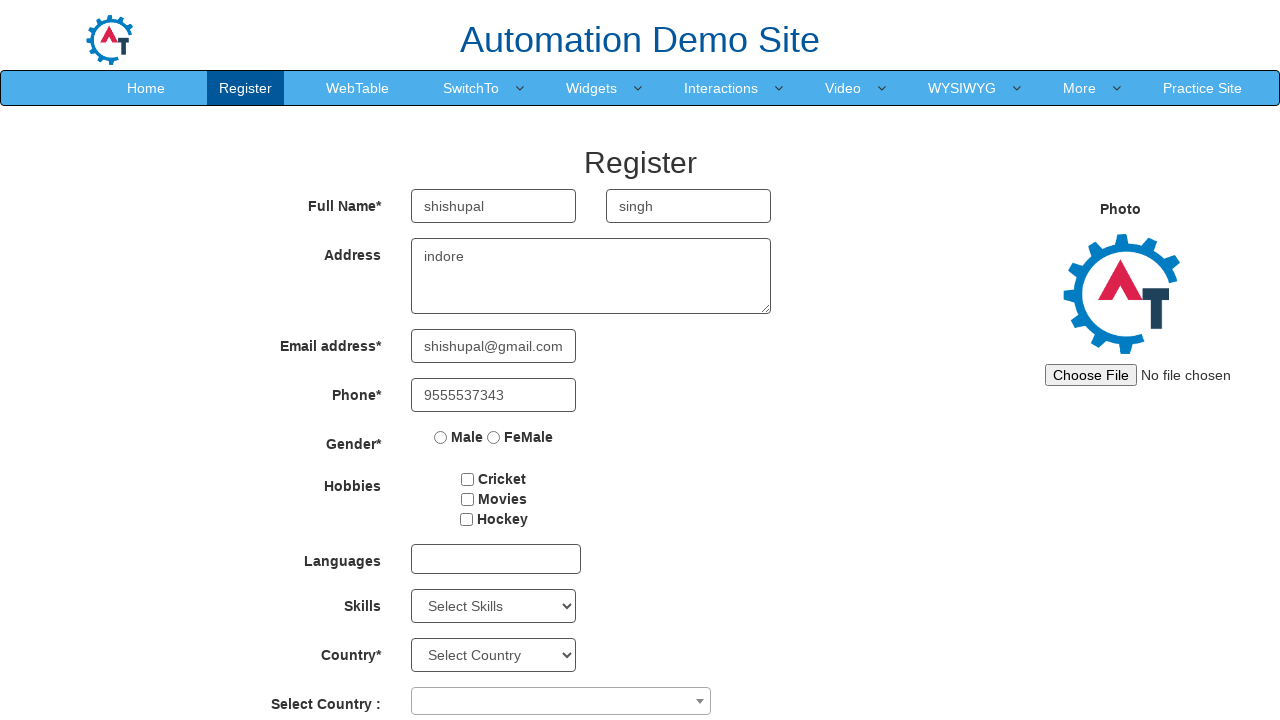

Selected Male gender option at (459, 437) on xpath=//label[text() = ' Male ']
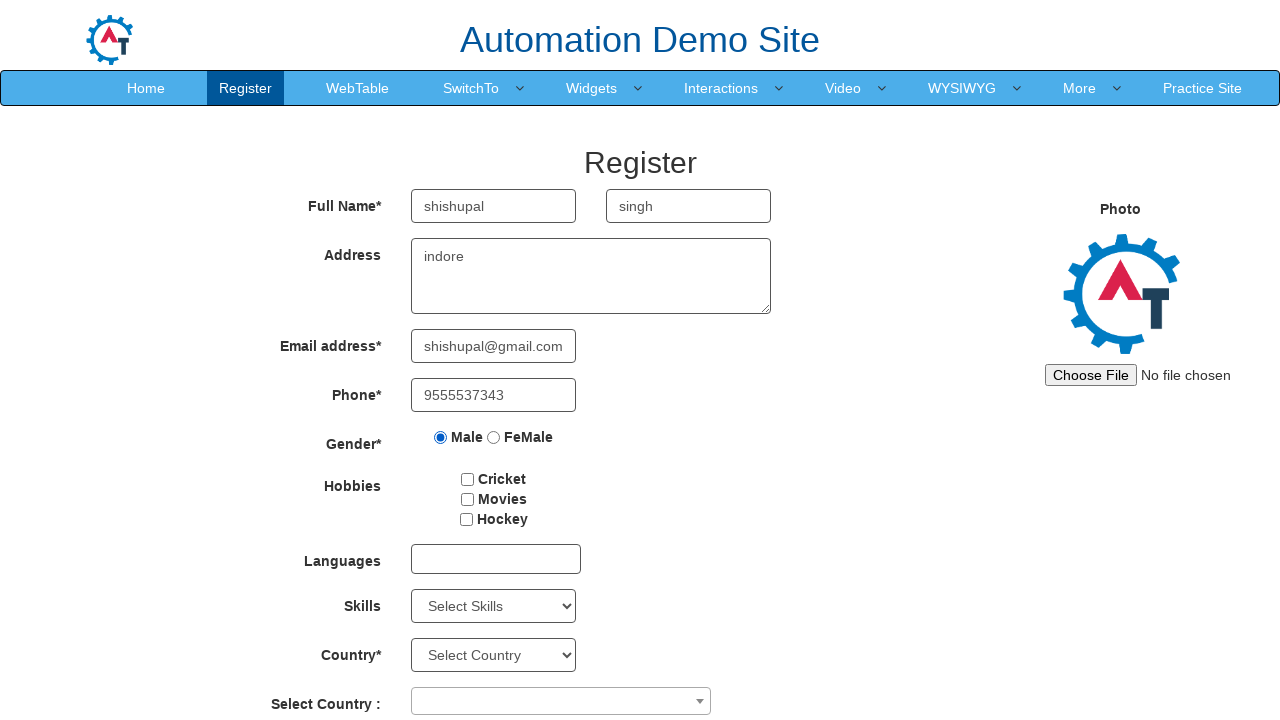

Selected first hobby checkbox at (468, 479) on xpath=//label[text() = 'Hobbies']//following::input[1]
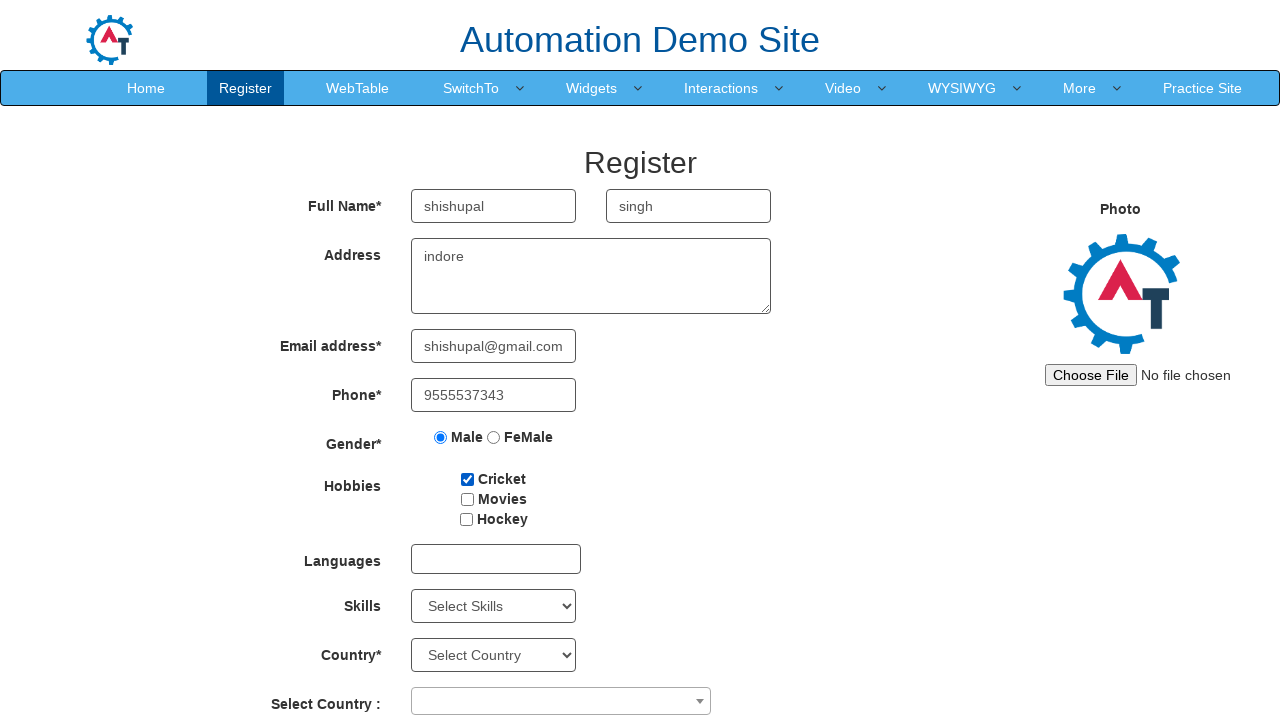

Scrolled to bottom of registration form
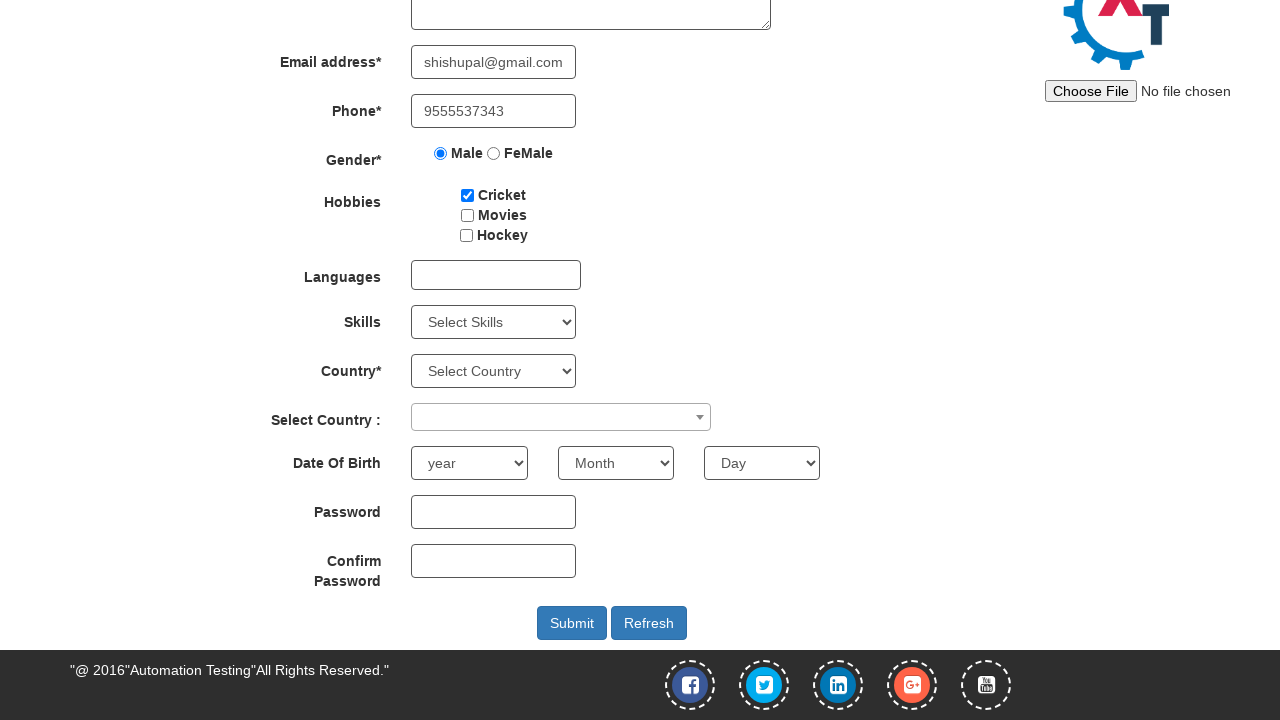

Clicked Languages dropdown to open it at (494, 275) on xpath=//label[text() = 'Languages']//following::div[1]
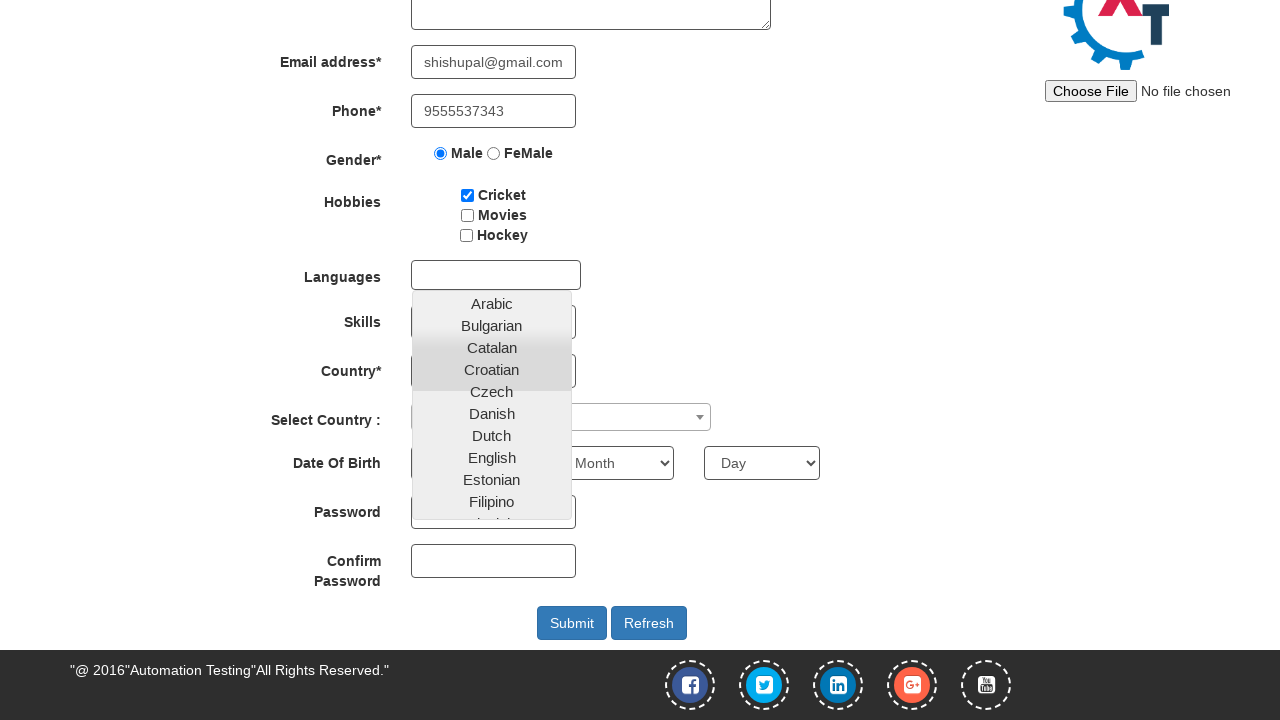

Selected first language option from dropdown at (492, 304) on xpath=//div[@id = 'msdd']//following::li[1]
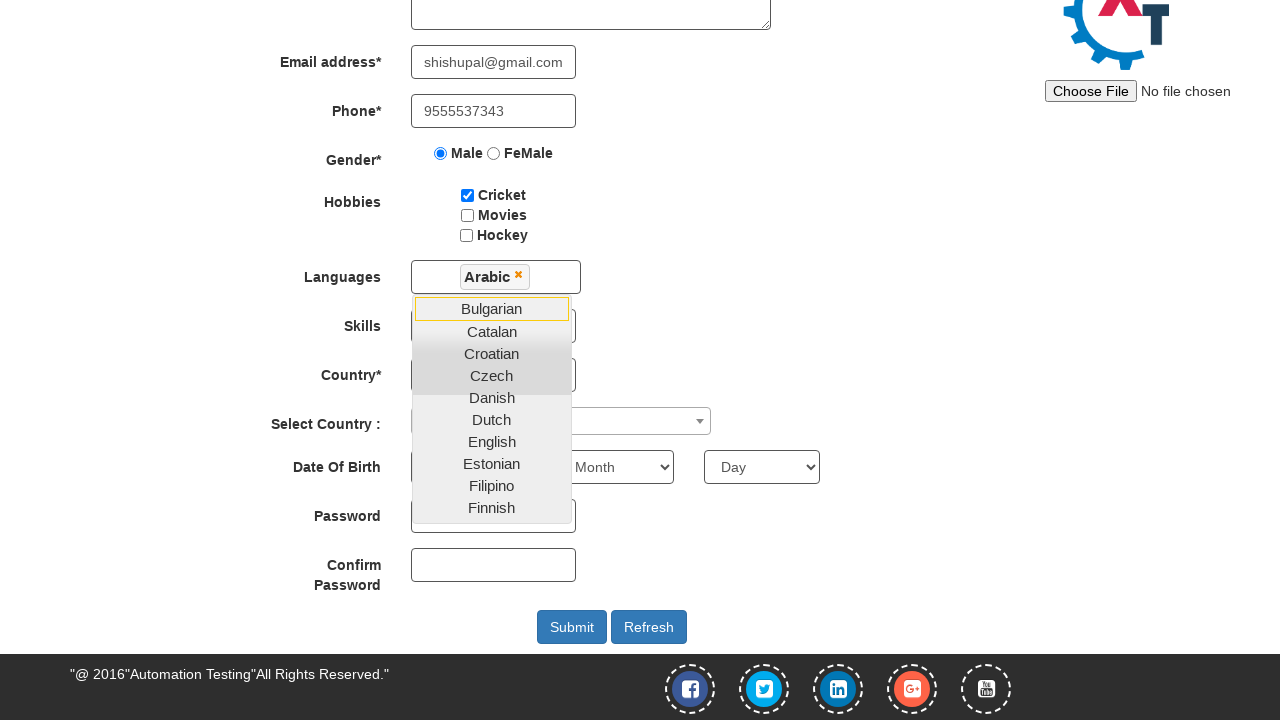

Located last autocomplete item
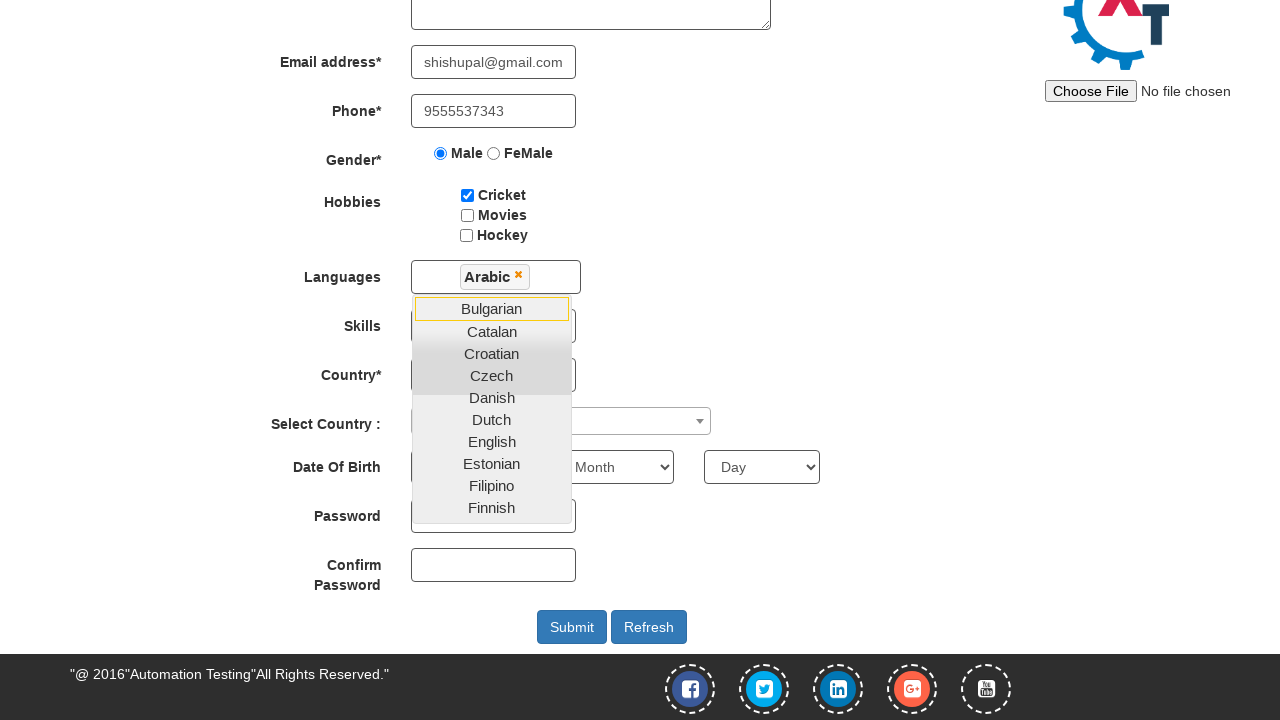

Scrolled to last autocomplete item into view
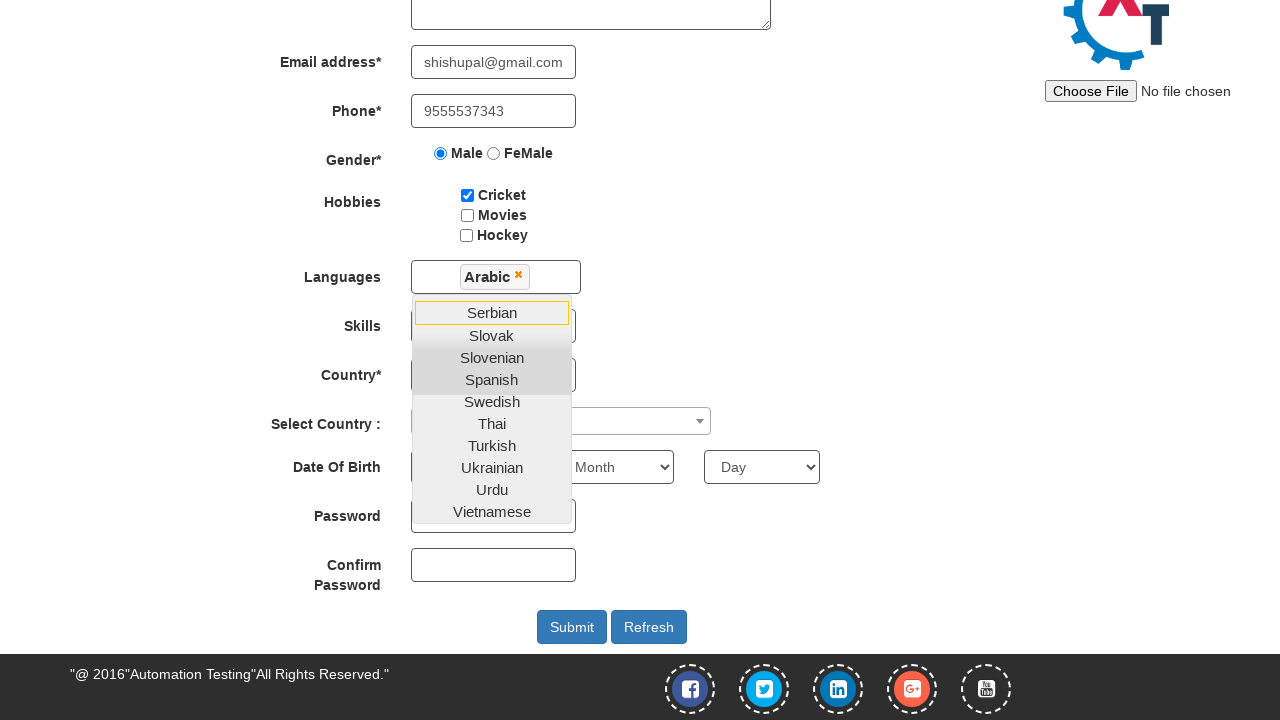

Selected second hobby checkbox at (467, 215) on xpath=//label[text() = 'Hobbies']//following::input[2]
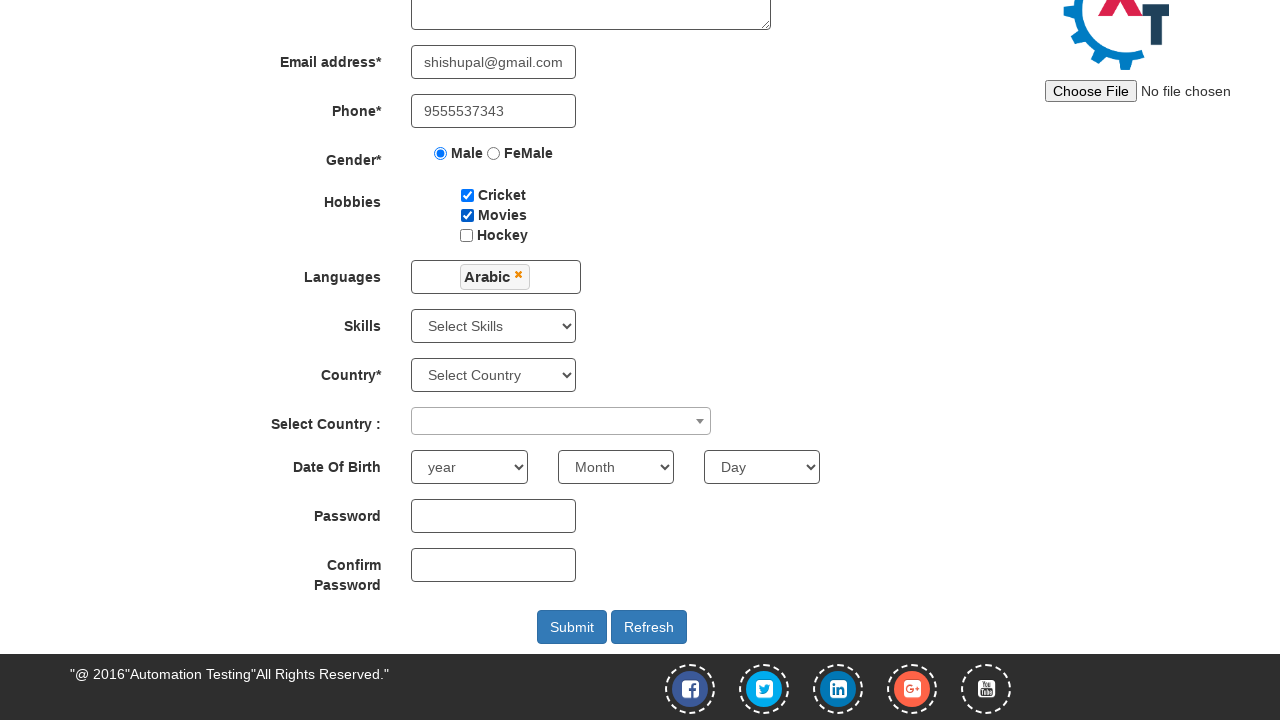

Clicked country dropdown to open it at (561, 421) on xpath=//label[text() = 'Select Country :']//following::span[1]
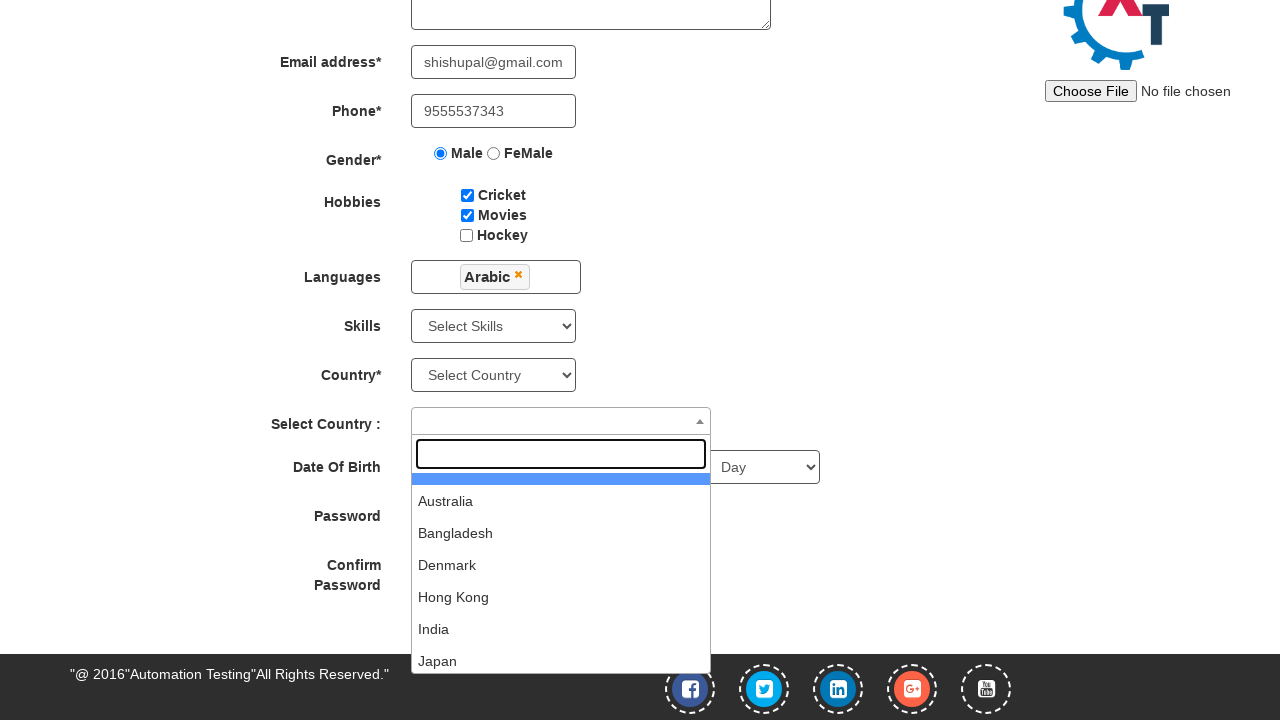

Entered 'ind' in country search field on //input[@type ='search']
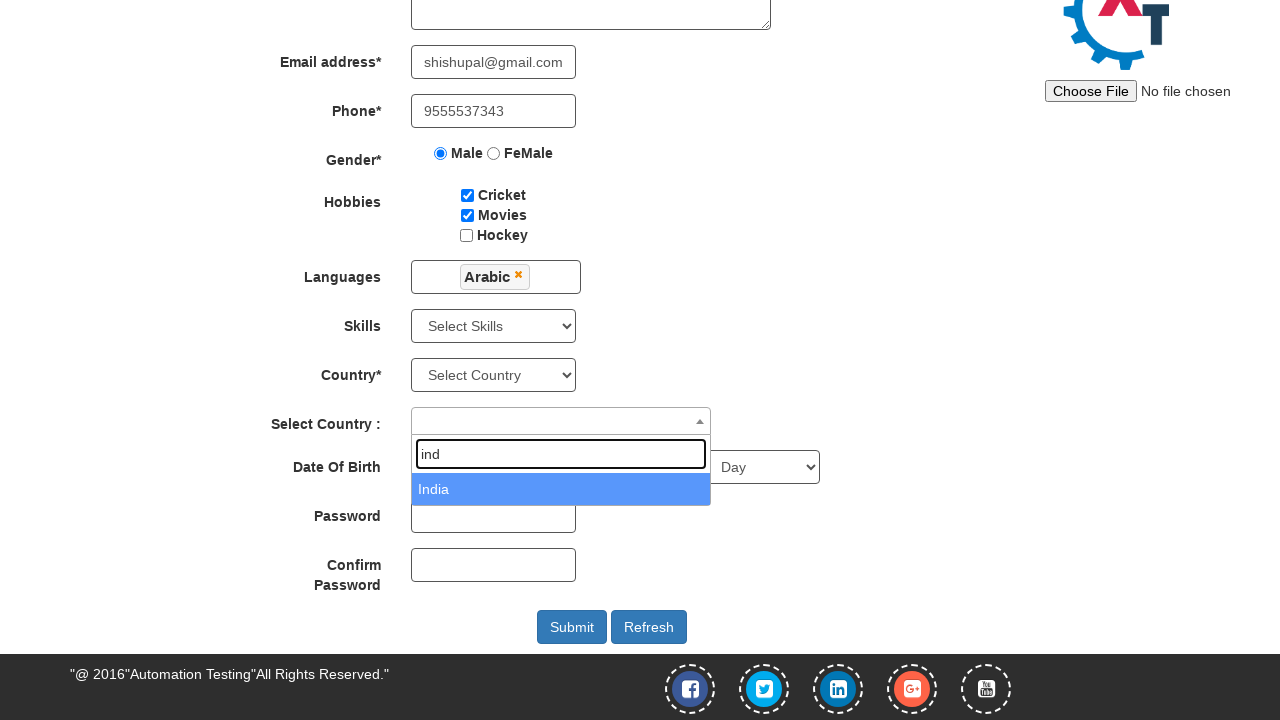

Selected India from country search results at (561, 489) on xpath=//li[@role = 'treeitem']
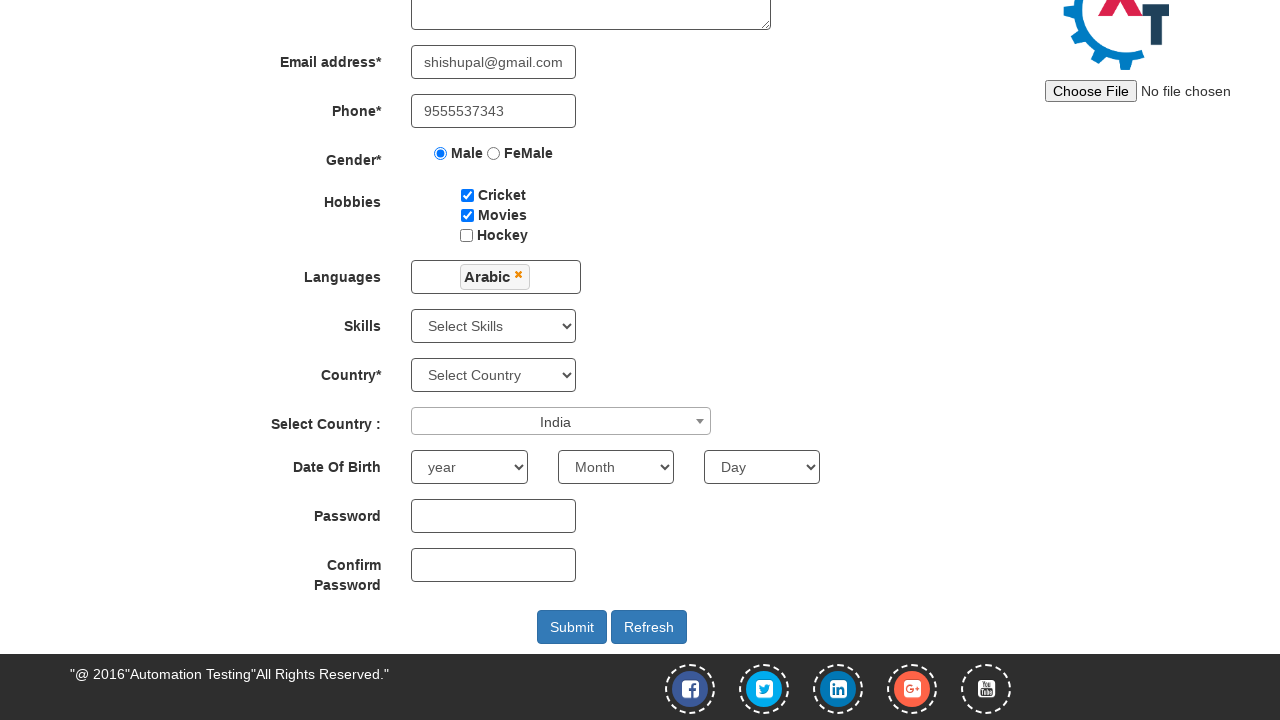

Selected day 8 from date picker on //select[@placeholder = 'Day']
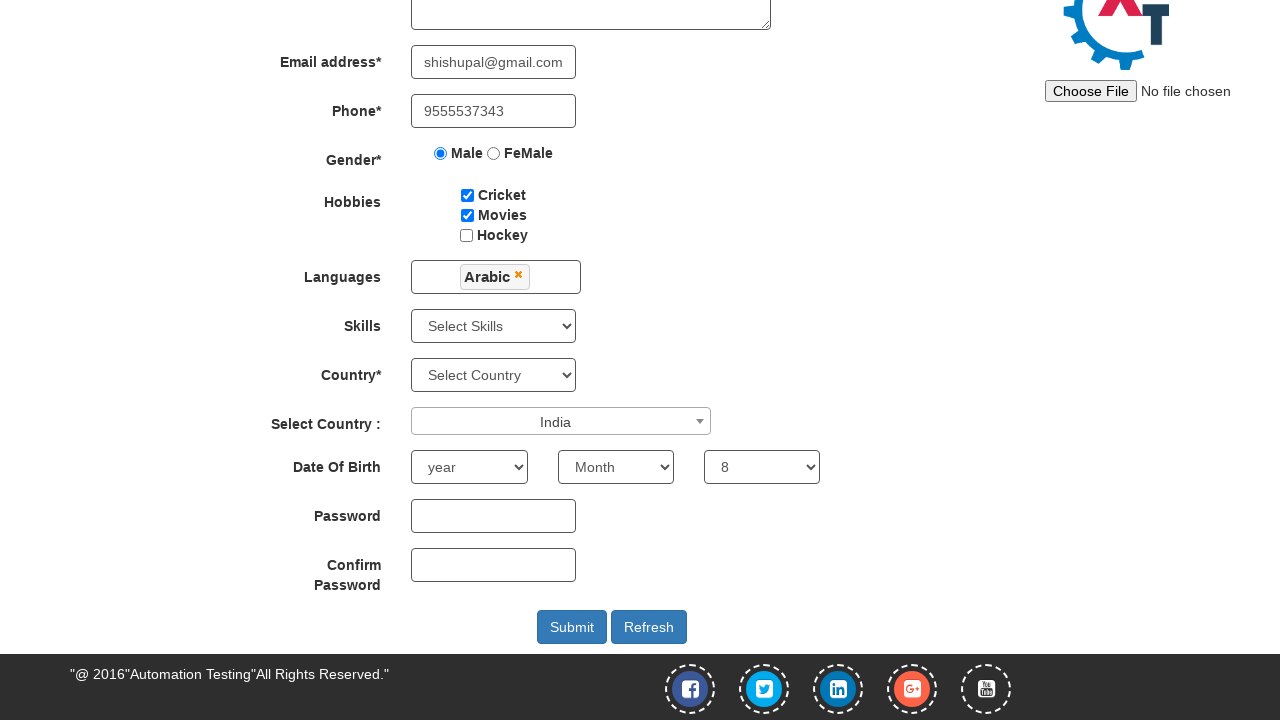

Selected year 2001 from date picker on //select[@placeholder ='Year']
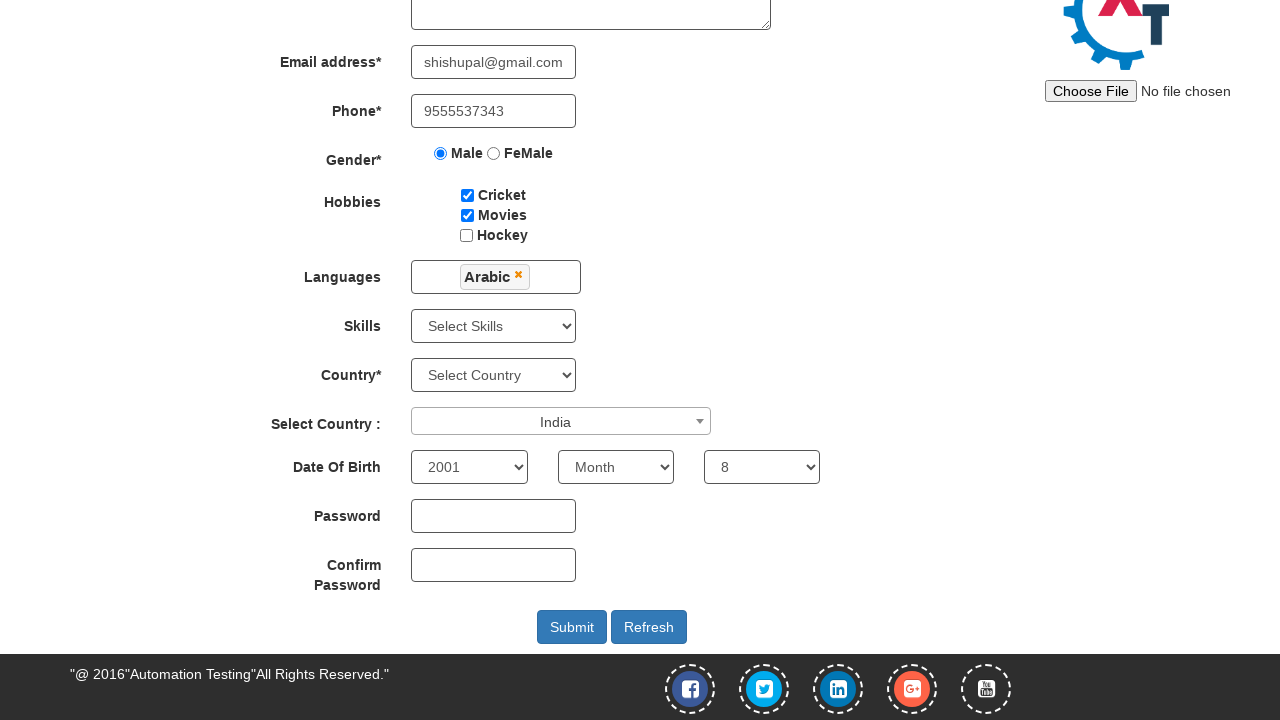

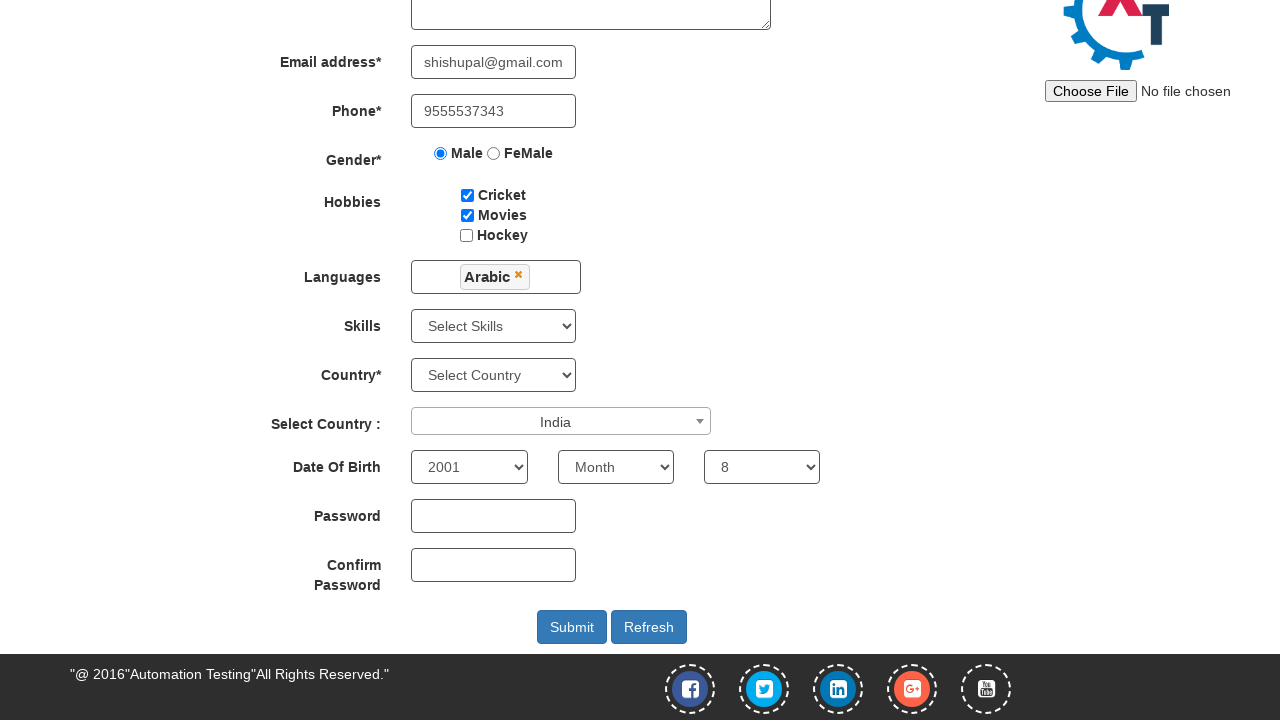